Tests basic browser navigation functionality on RedBus website by navigating back, forward, and refreshing the page

Starting URL: https://www.redbus.in/

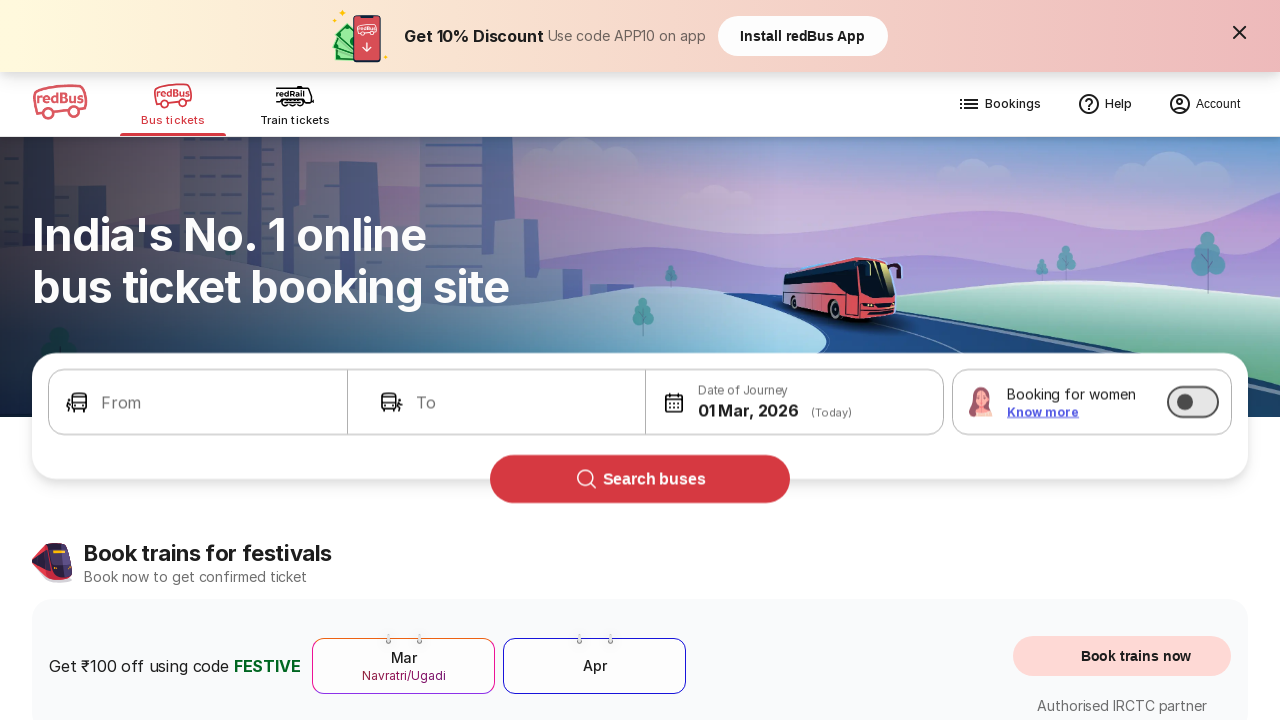

Navigated back to previous page
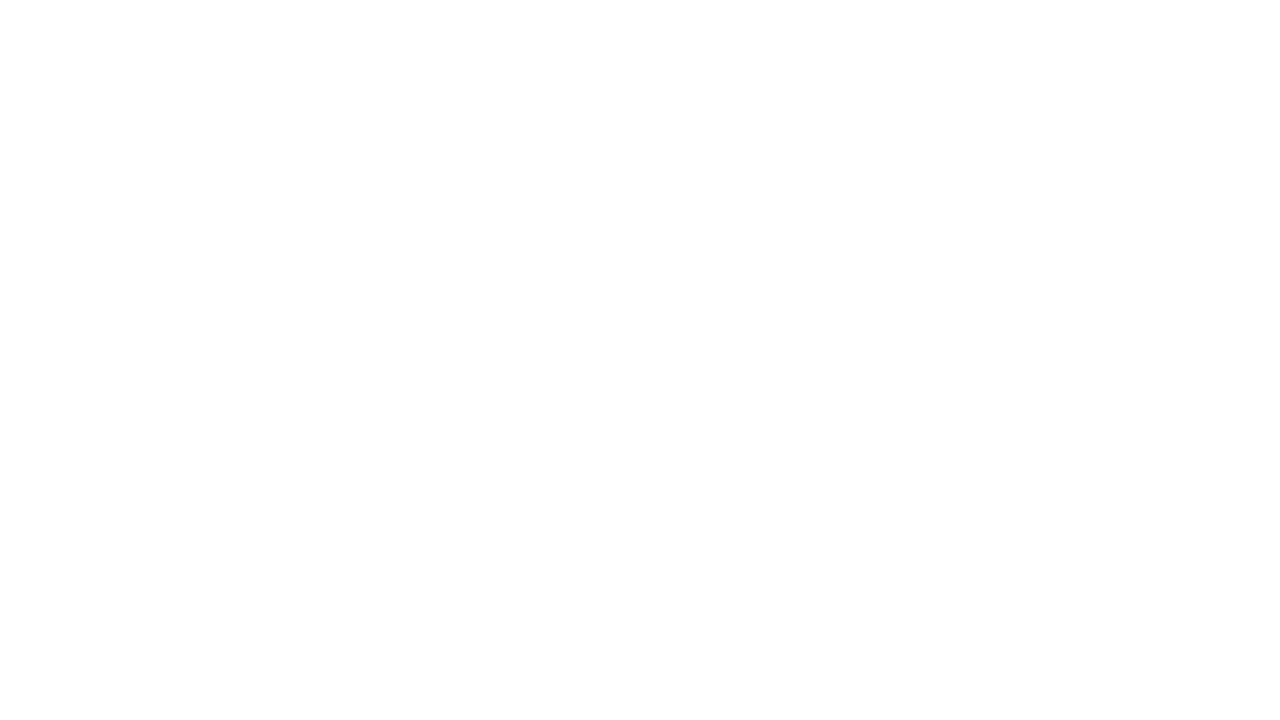

Navigated forward back to RedBus website
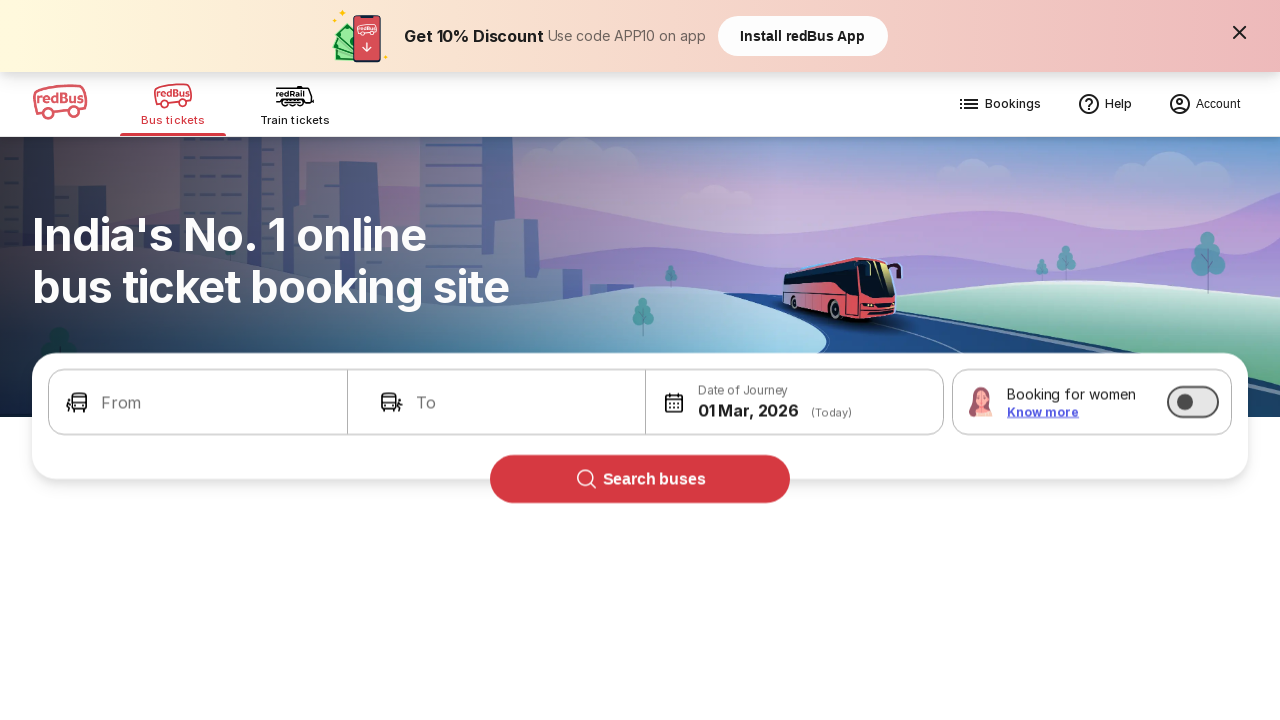

Refreshed the RedBus page
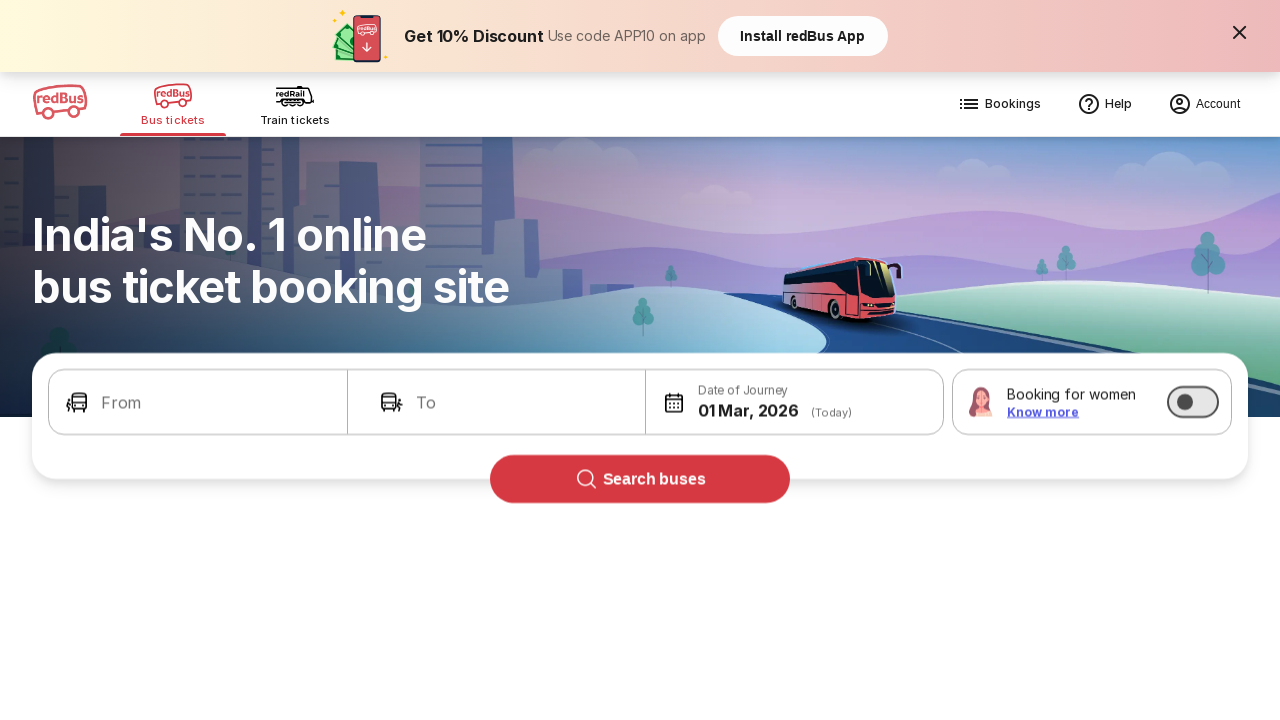

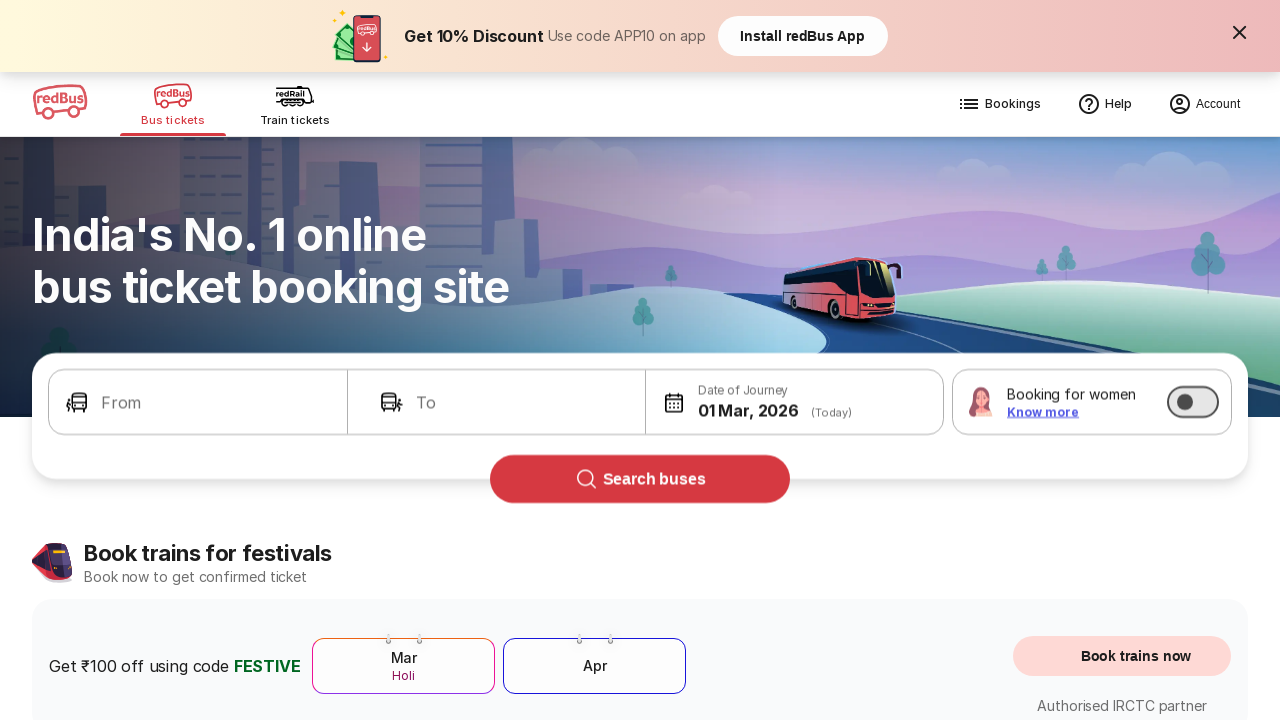